Tests page navigation by verifying the homepage title, clicking the about link, and verifying the about page title loads correctly.

Starting URL: https://v1.training-support.net

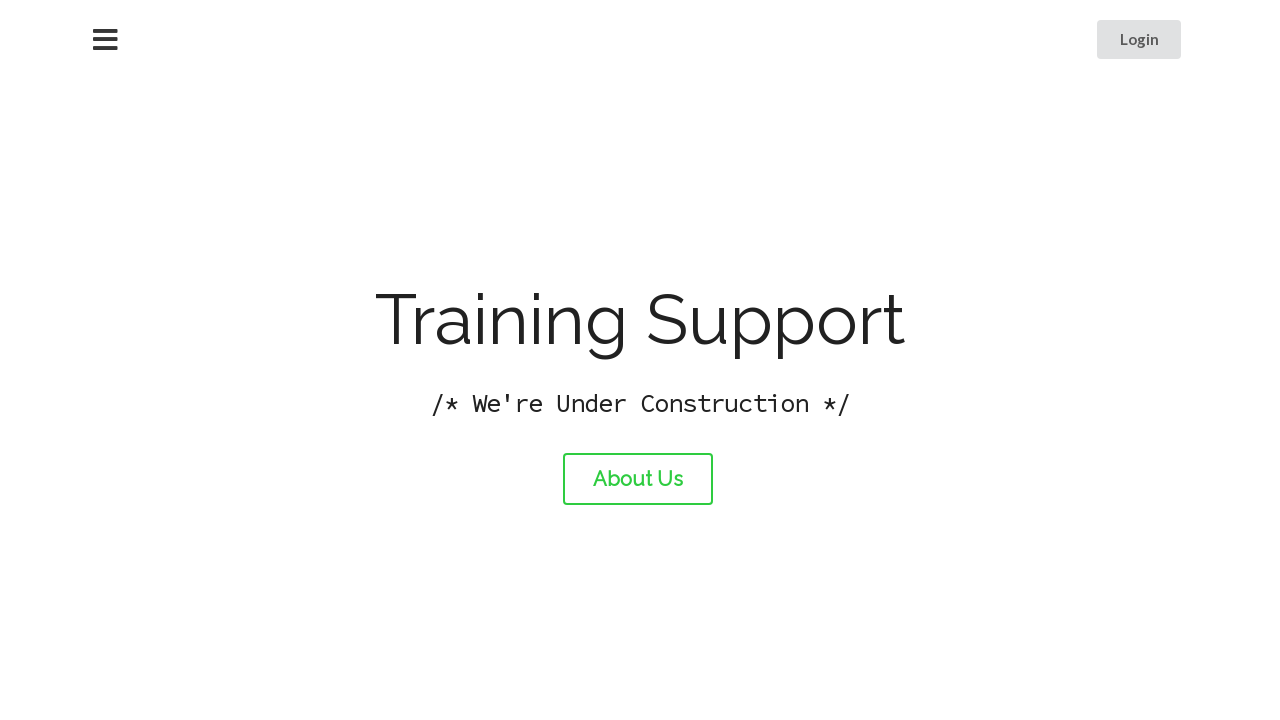

Waited for homepage to load (domcontentloaded)
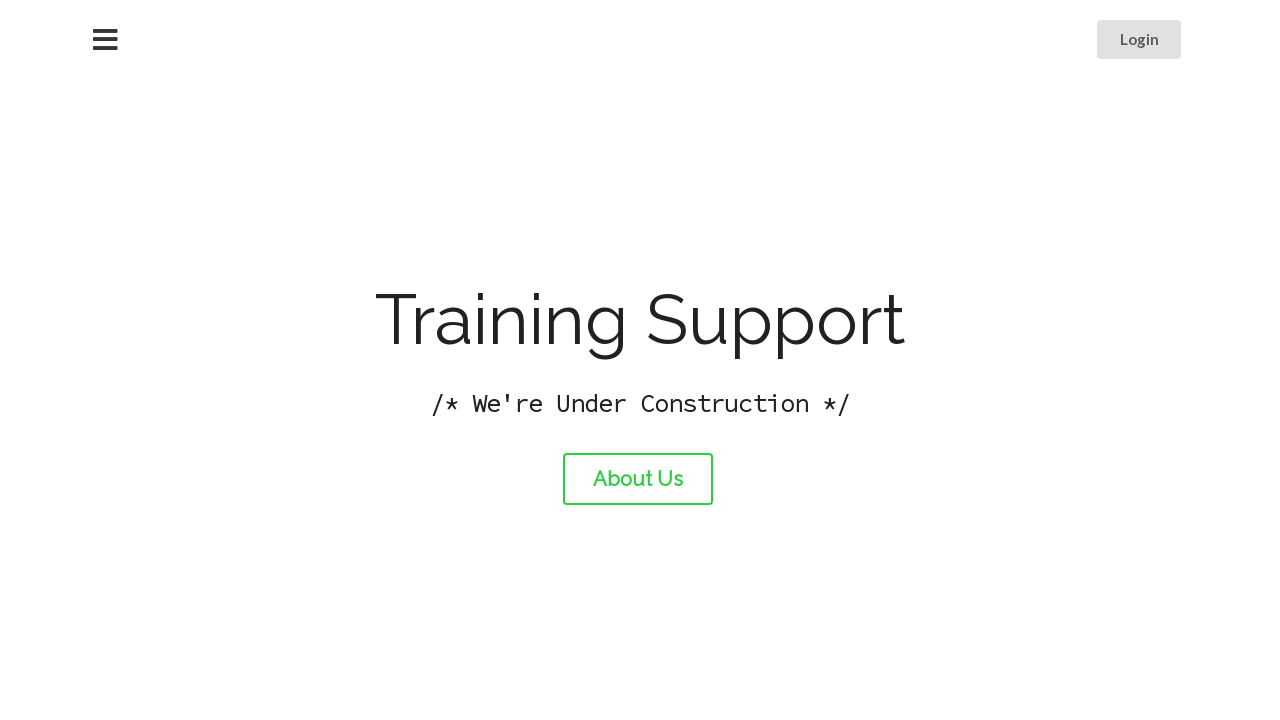

Verified homepage title is 'Training Support'
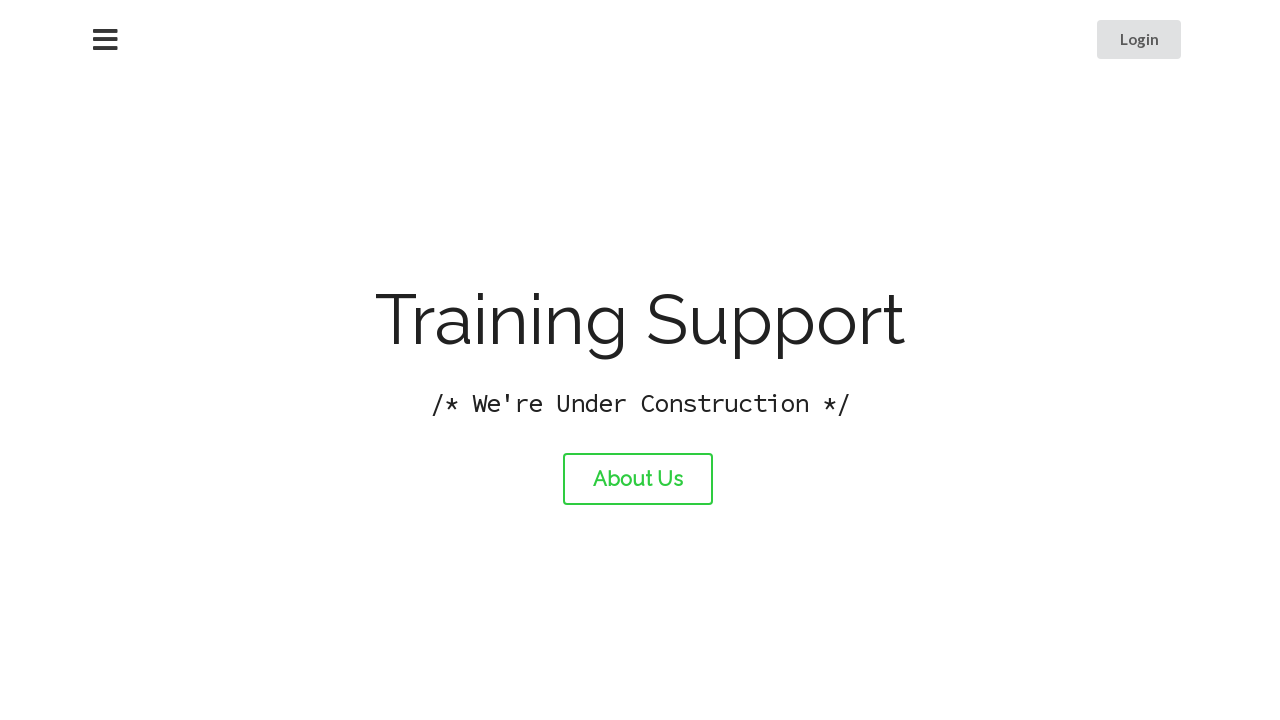

Printed homepage title to console
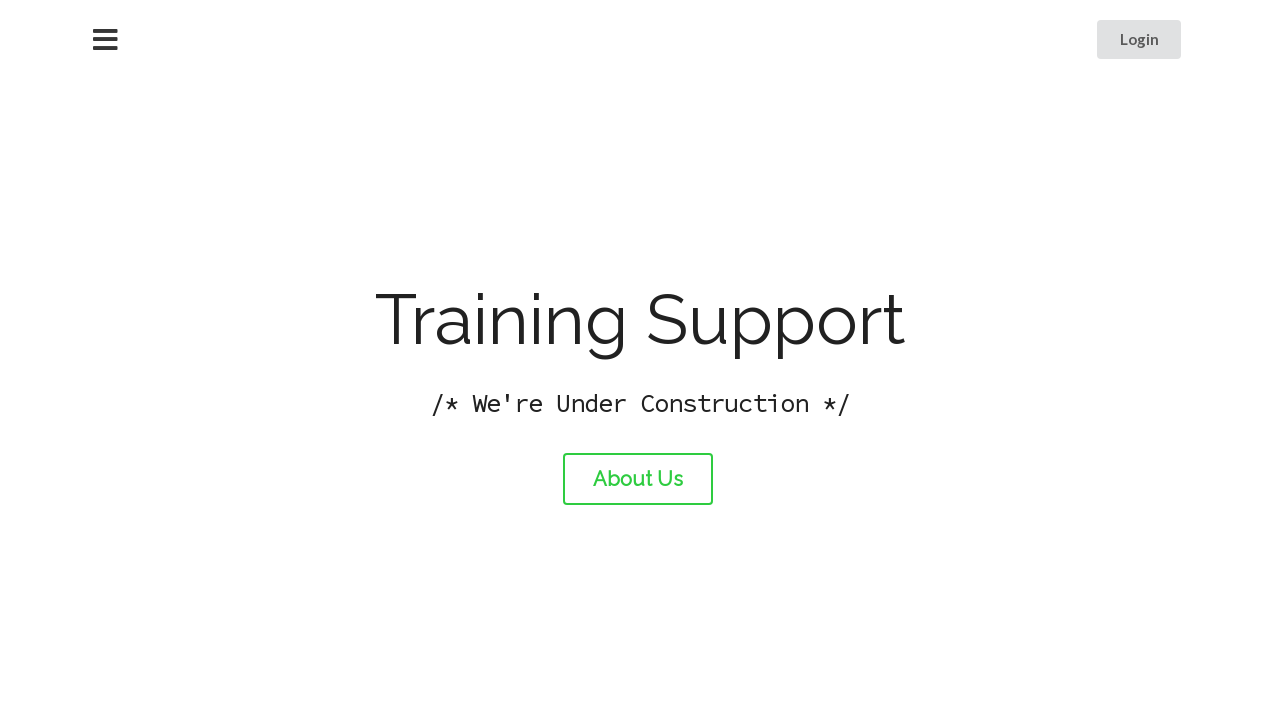

Clicked the about link at (638, 479) on #about-link
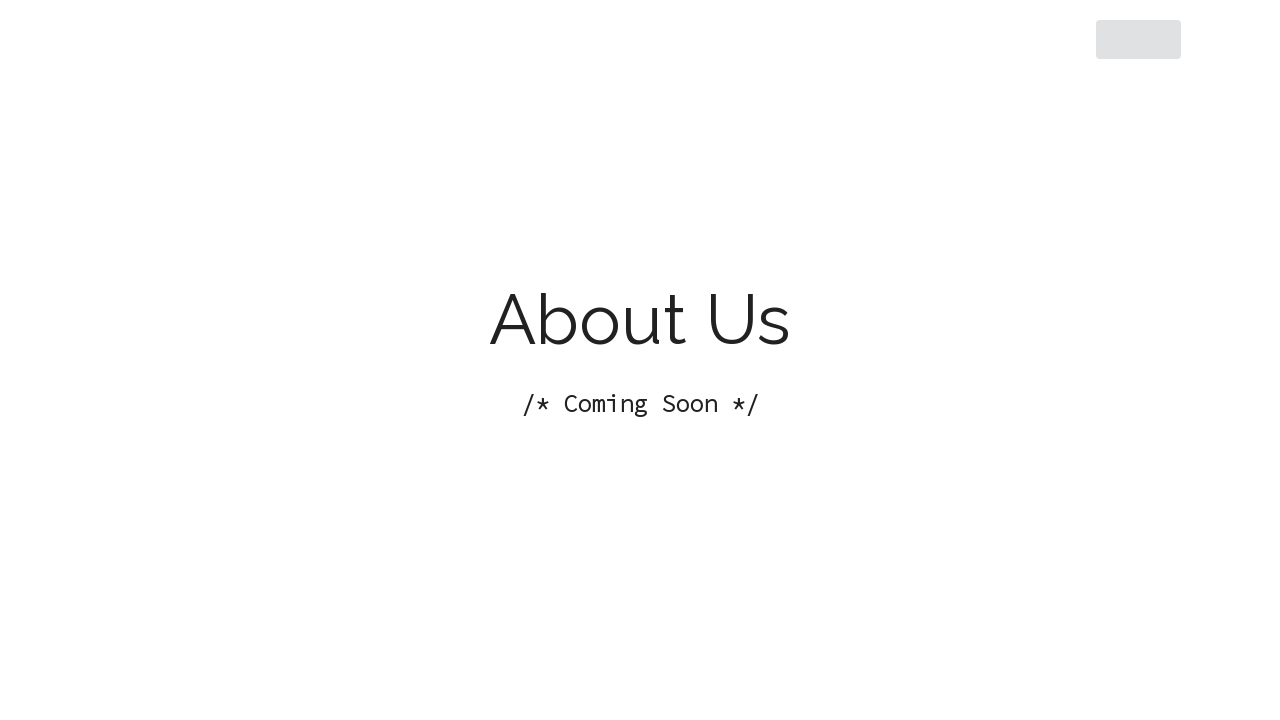

Waited for about page to load (domcontentloaded)
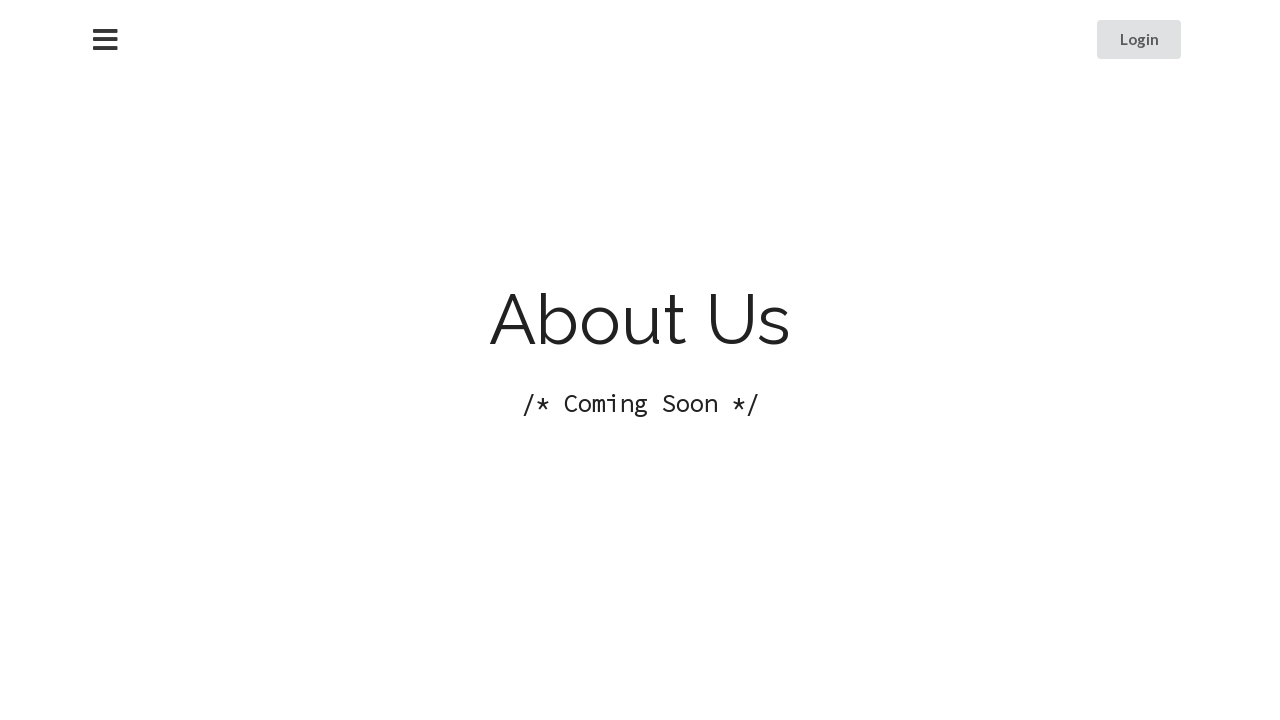

Printed about page title to console
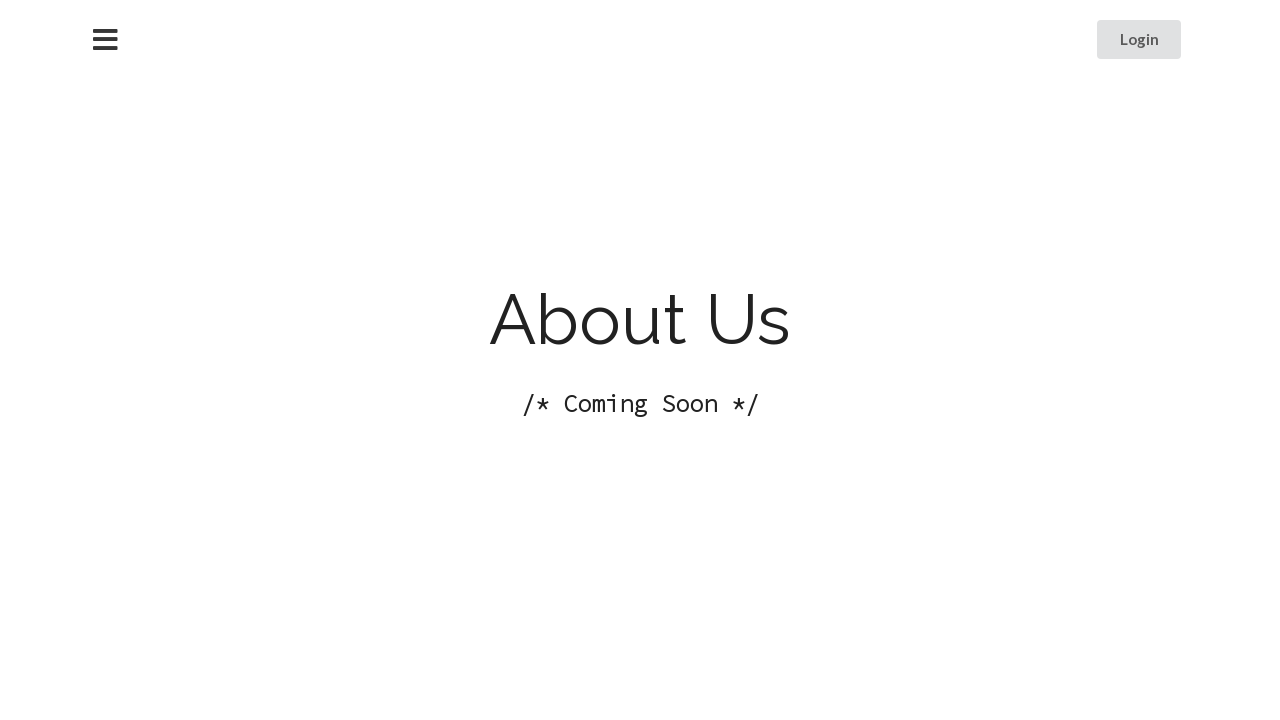

Verified about page title is 'About Training Support'
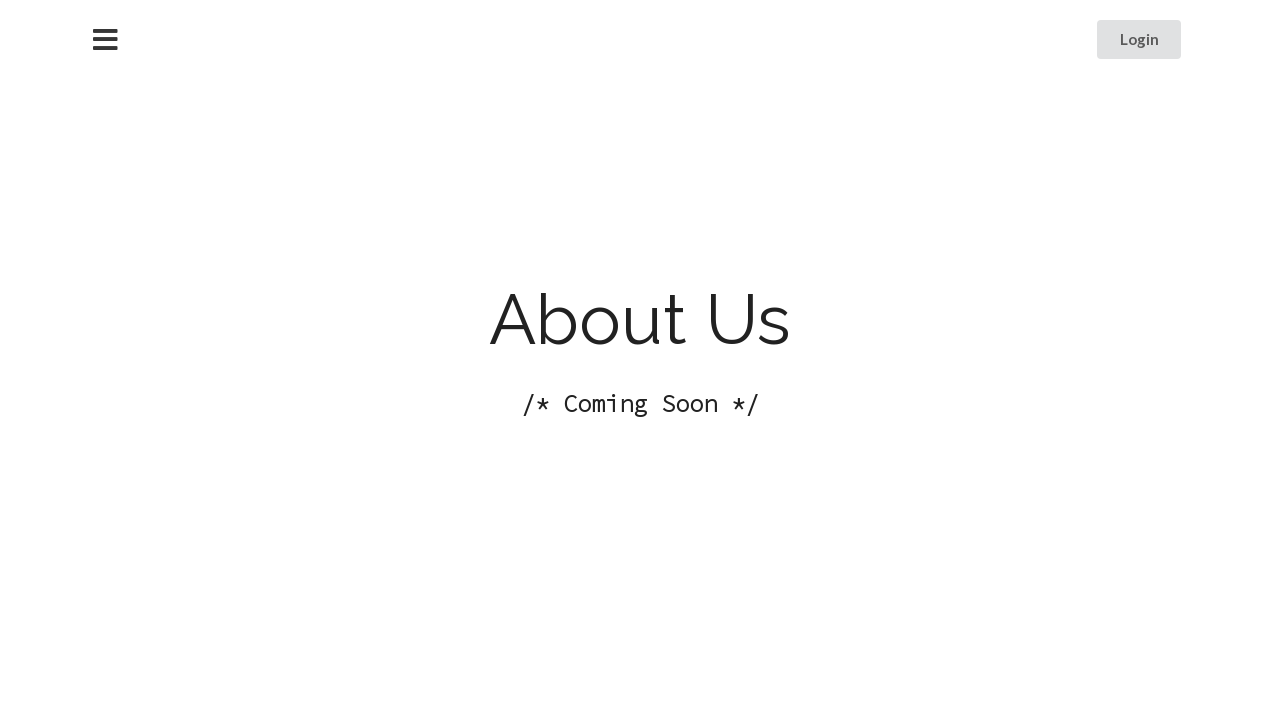

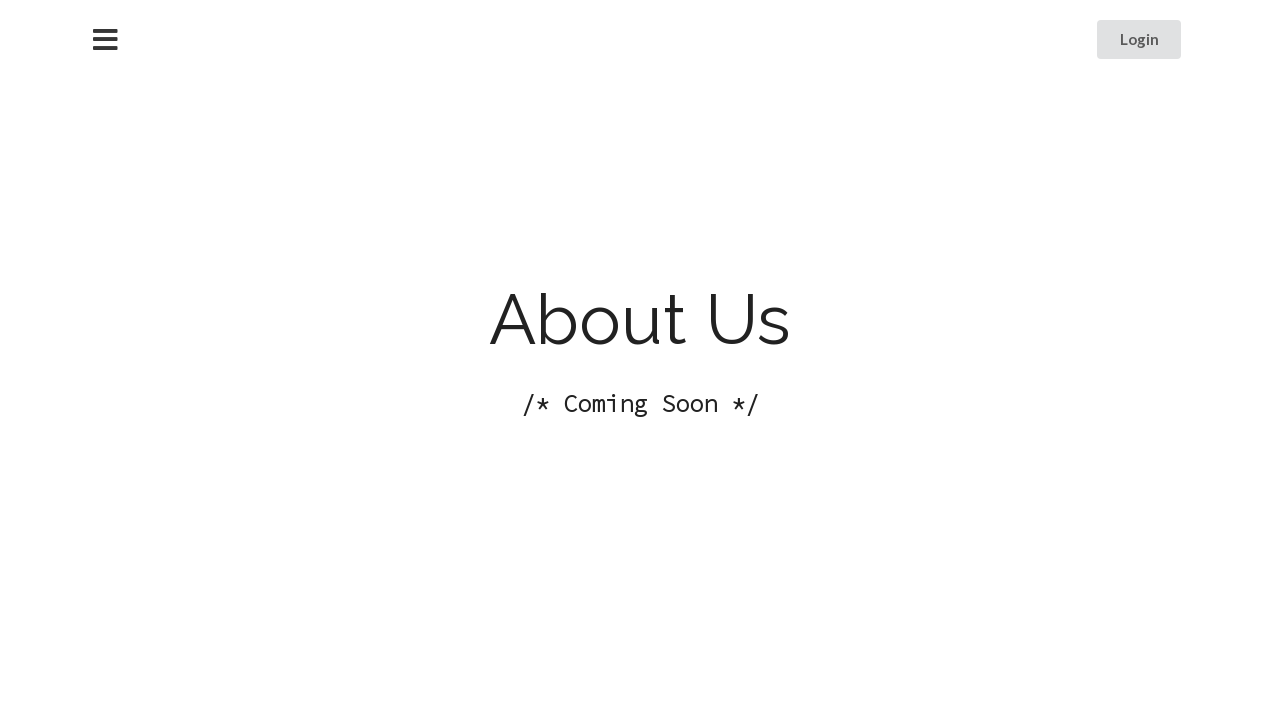